Tests clicking the "Make Appointment" button on the CURA Healthcare demo site and verifies the presence of form elements on the resulting page by checking element attributes.

Starting URL: https://katalon-demo-cura.herokuapp.com/

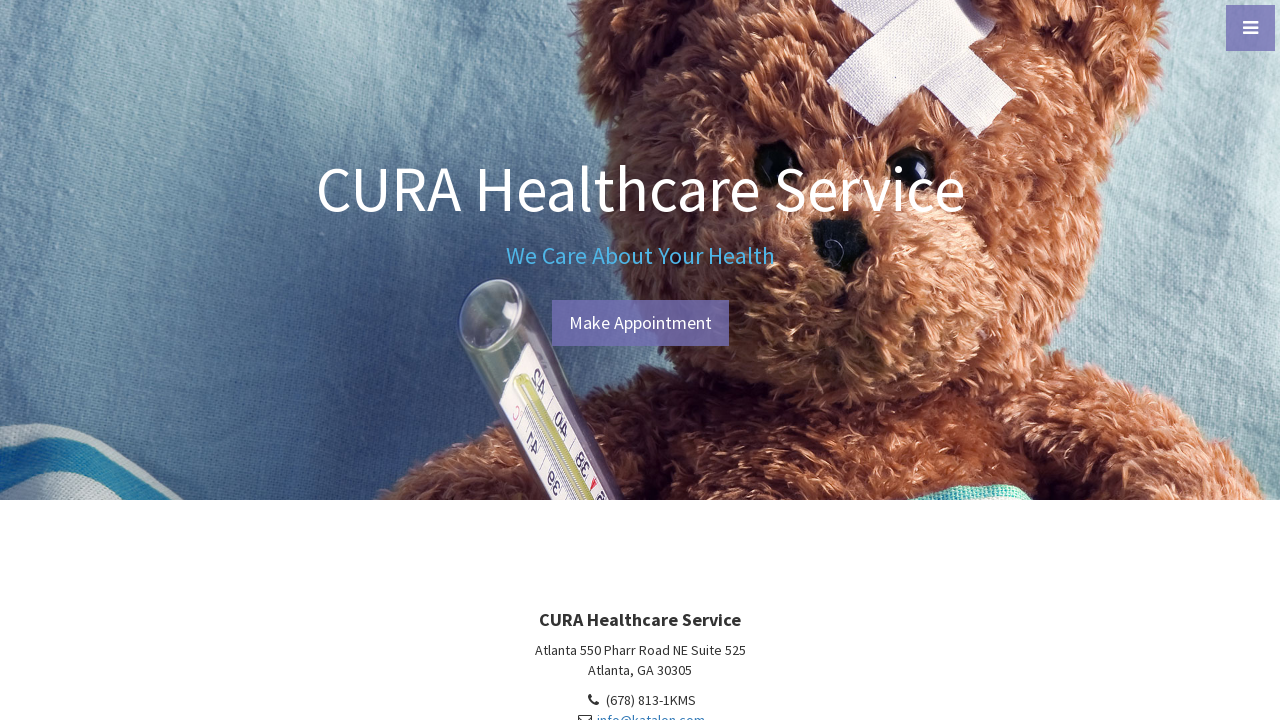

Clicked the 'Make Appointment' button at (640, 323) on #btn-make-appointment
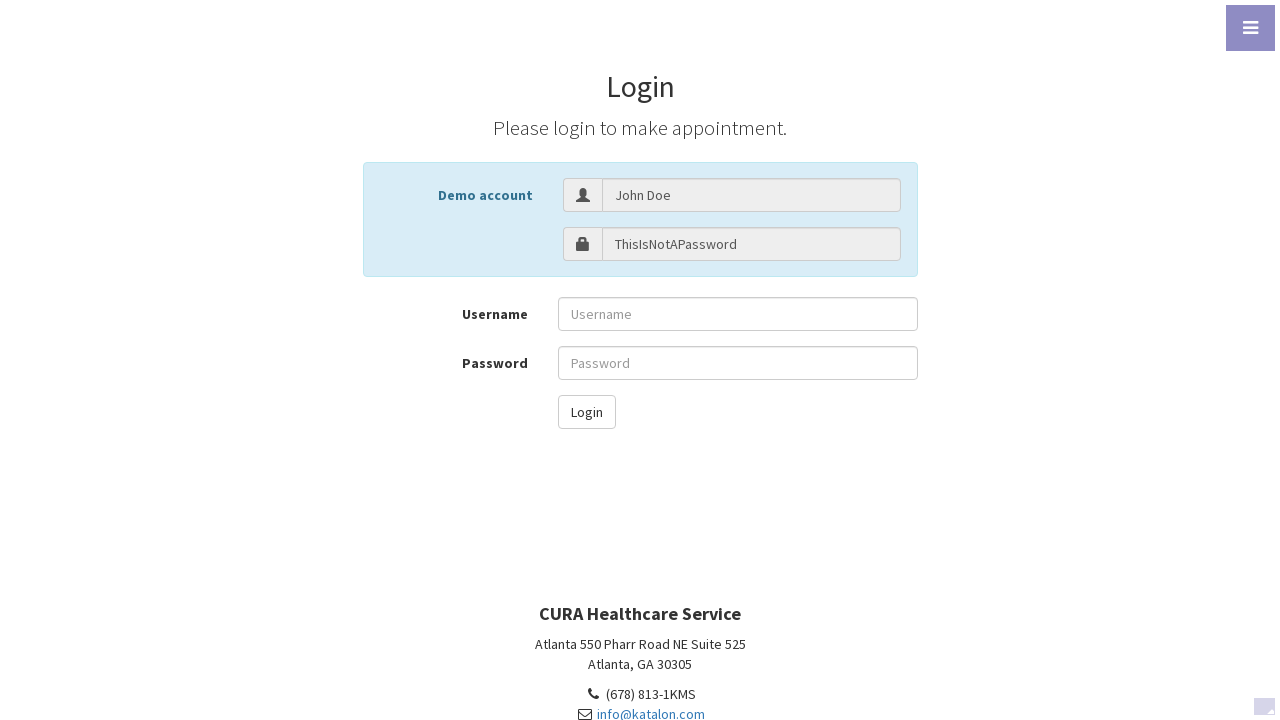

Username input field with 'John Doe' value became visible
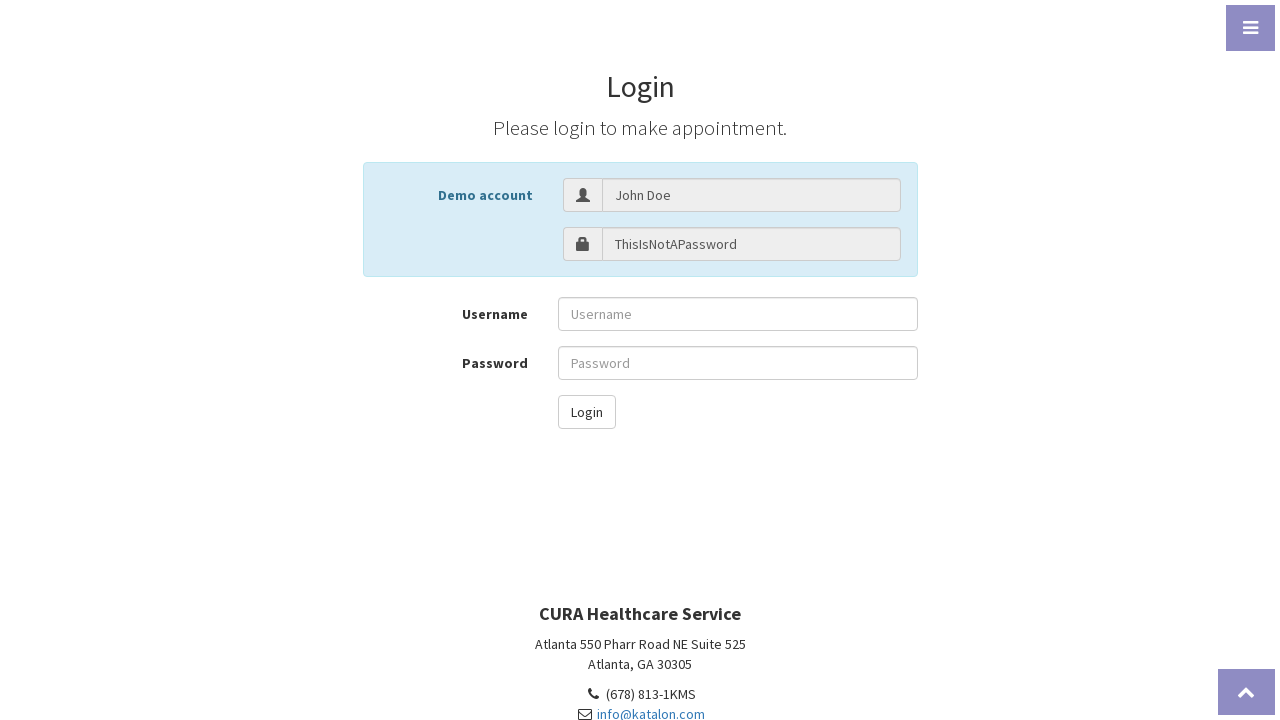

Retrieved 'value' attribute from username field
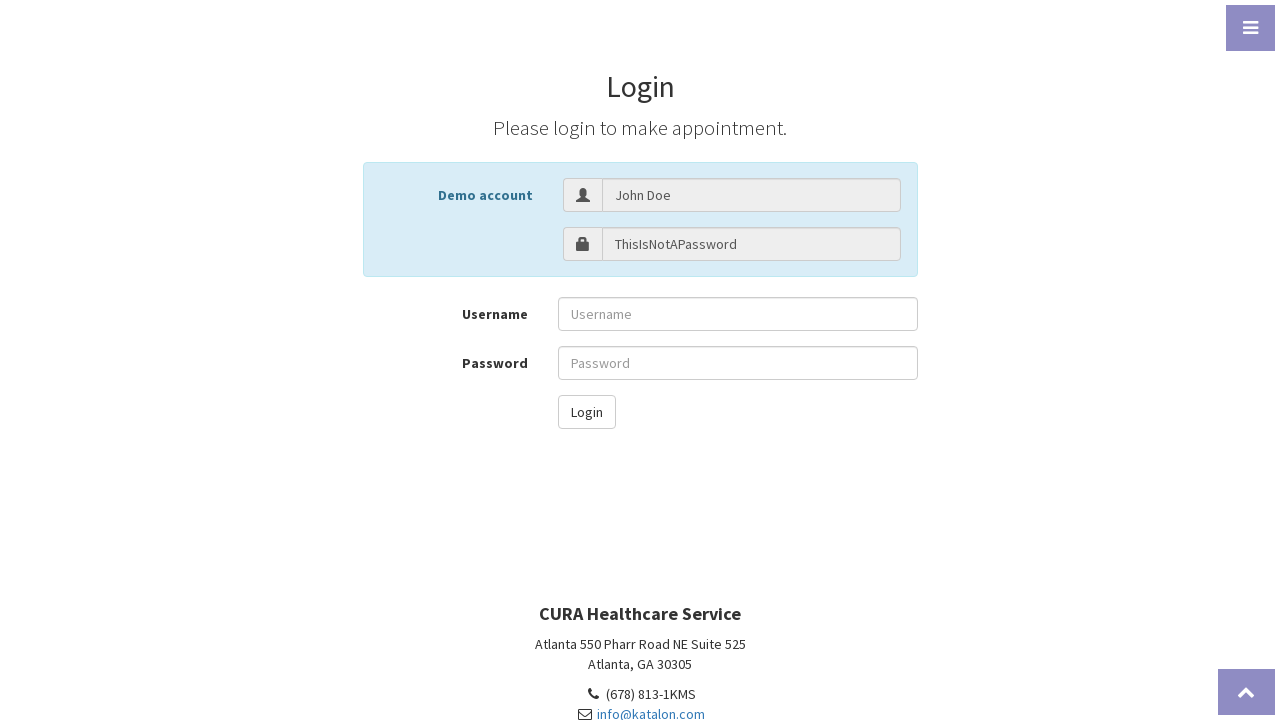

Retrieved 'type' attribute from username field
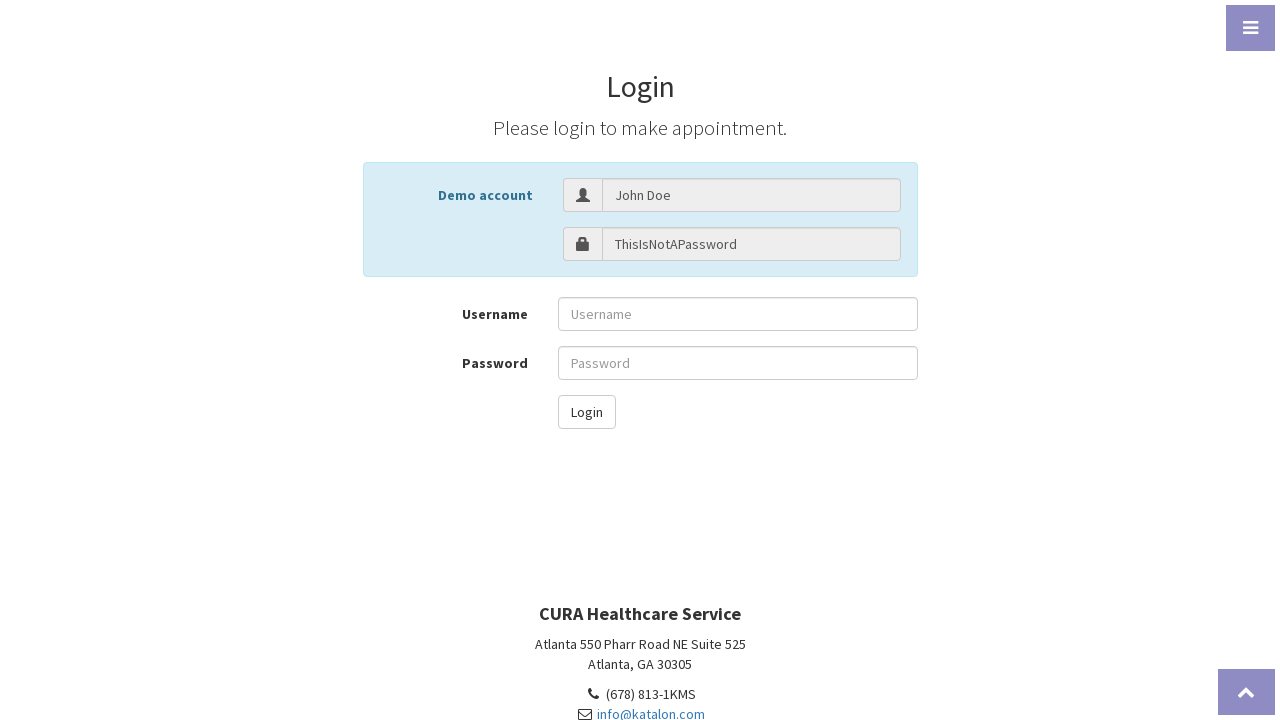

Verified username field value attribute equals 'John Doe'
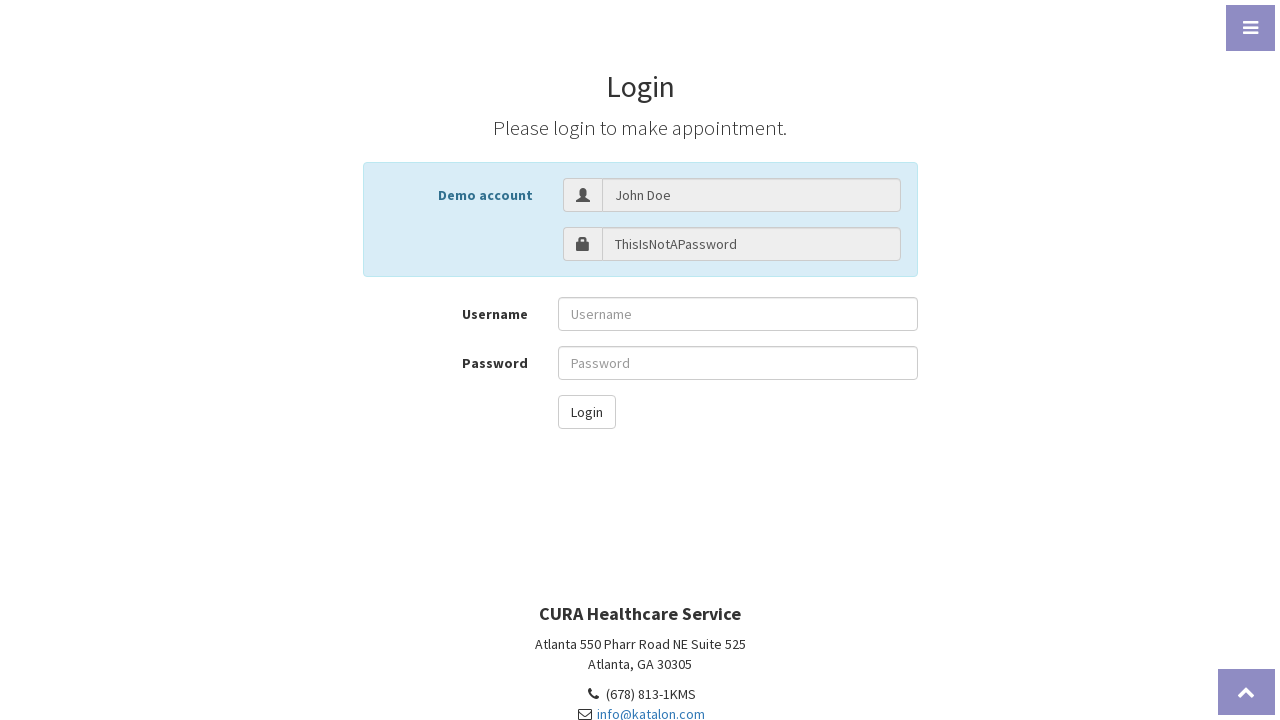

Verified username field type attribute equals 'text'
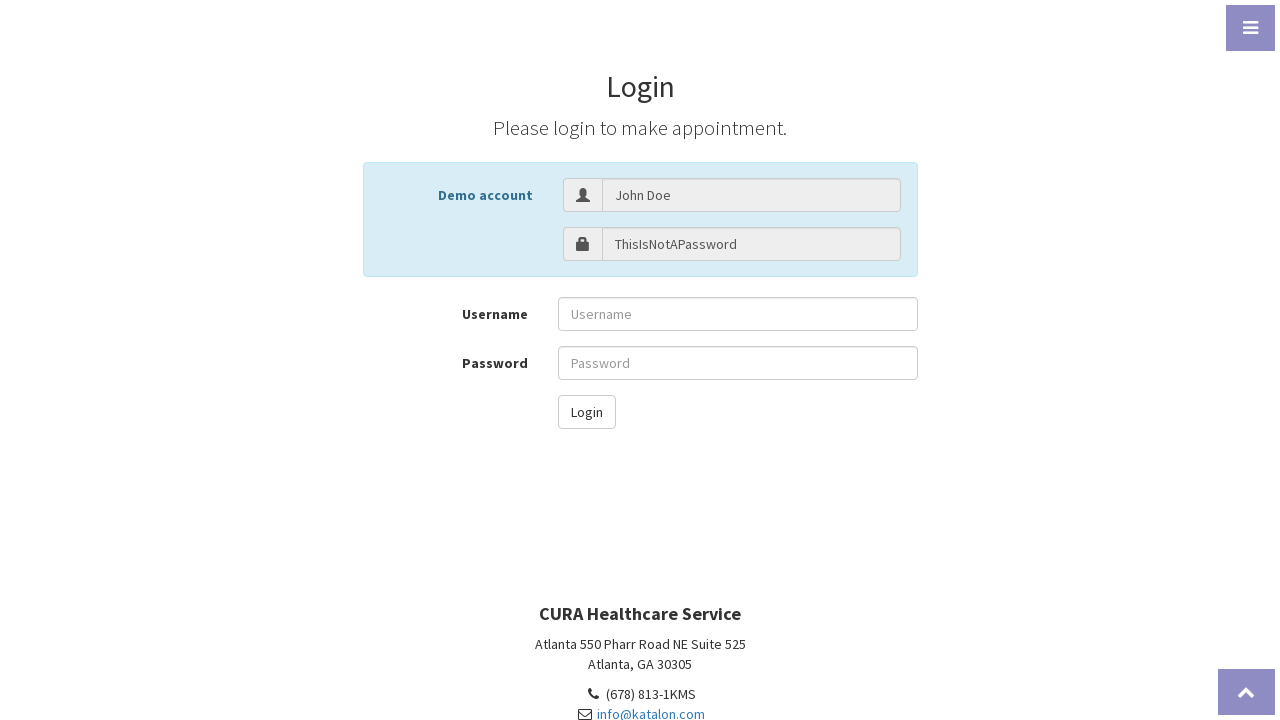

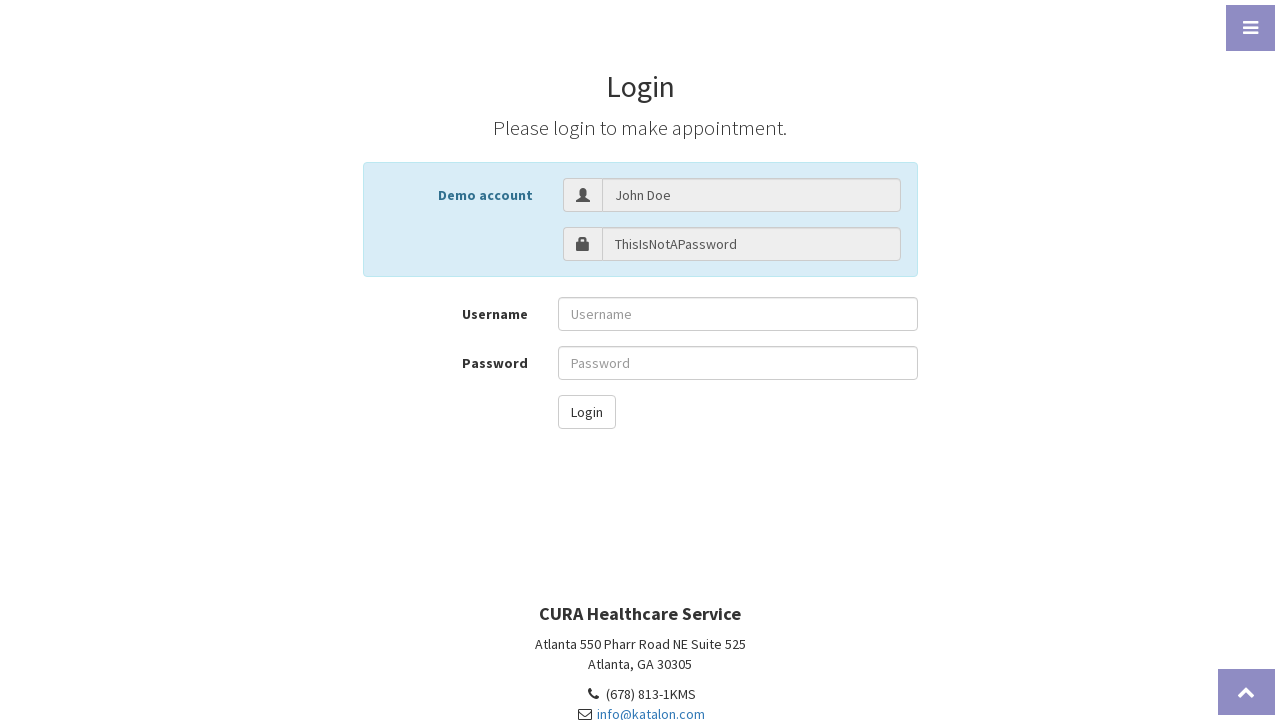